Tests JavaScript alert handling by clicking a button that triggers an alert, accepting the alert by clicking OK, and verifying the result message displays "You successfully clicked an alert"

Starting URL: https://testcenter.techproeducation.com/index.php?page=javascript-alerts

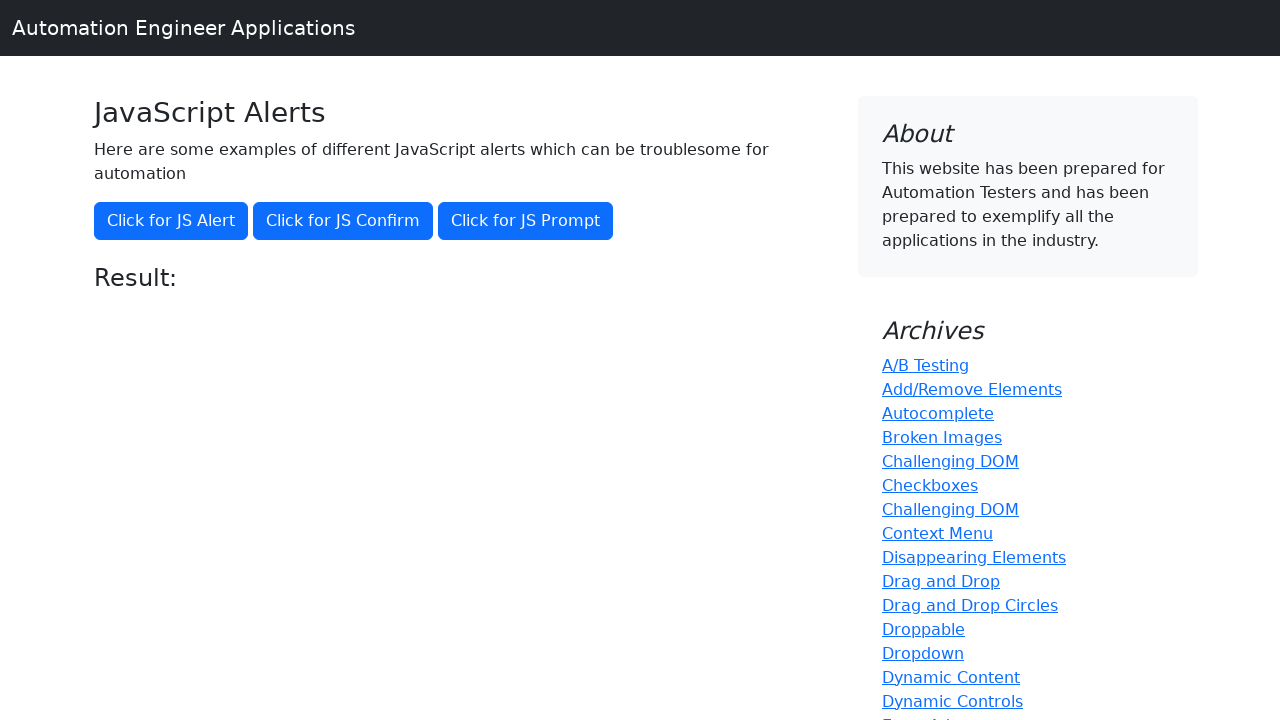

Clicked button to trigger JavaScript alert at (171, 221) on xpath=//button[@onclick='jsAlert()']
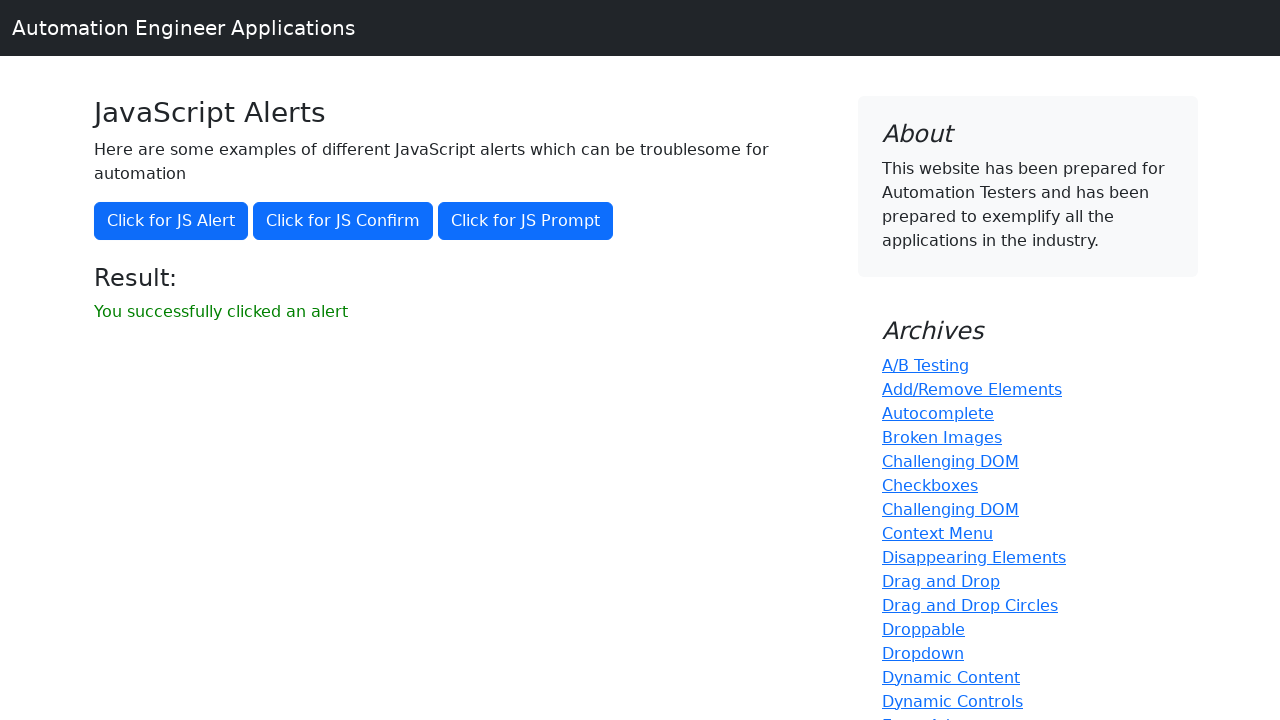

Set up dialog handler to accept alert
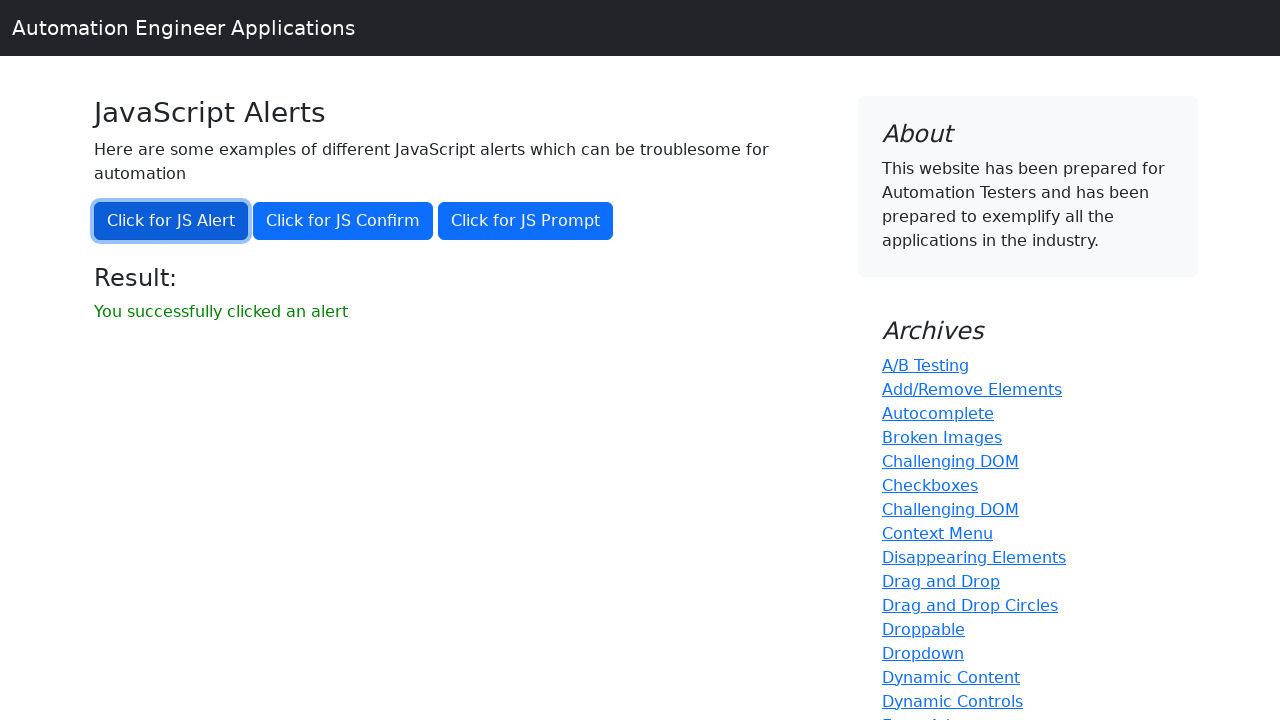

Result message element appeared after accepting alert
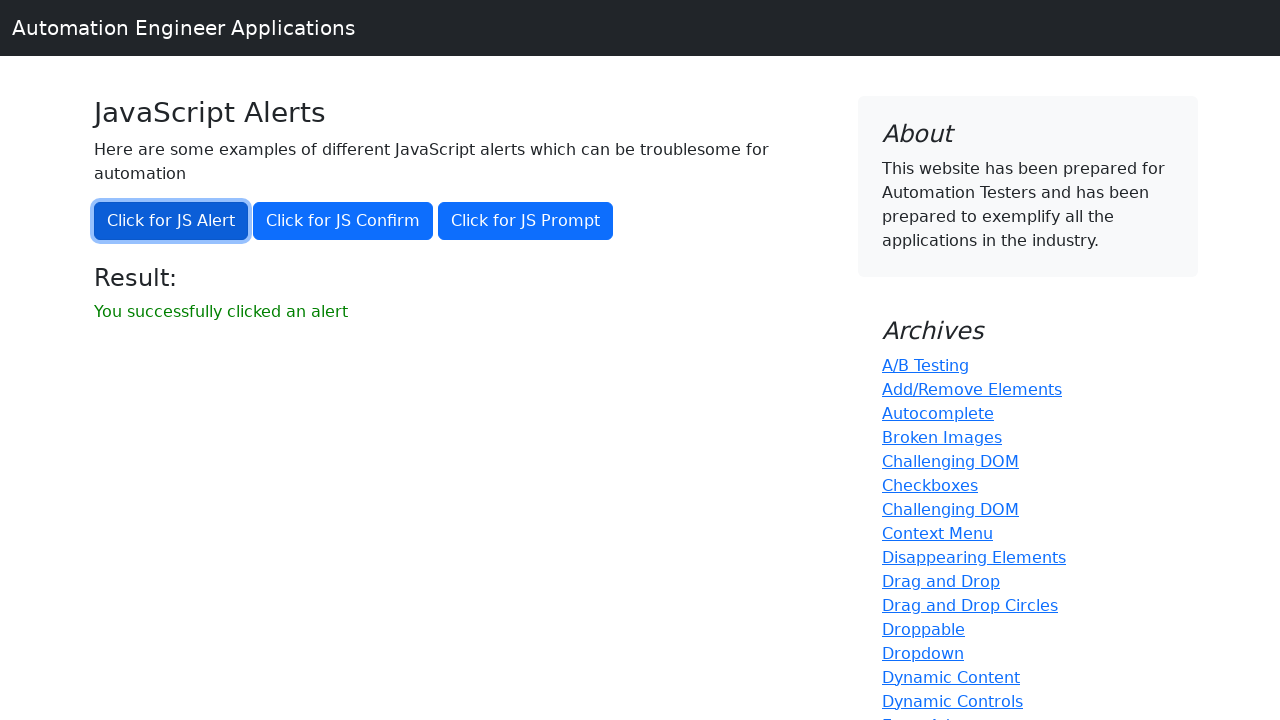

Retrieved result message text
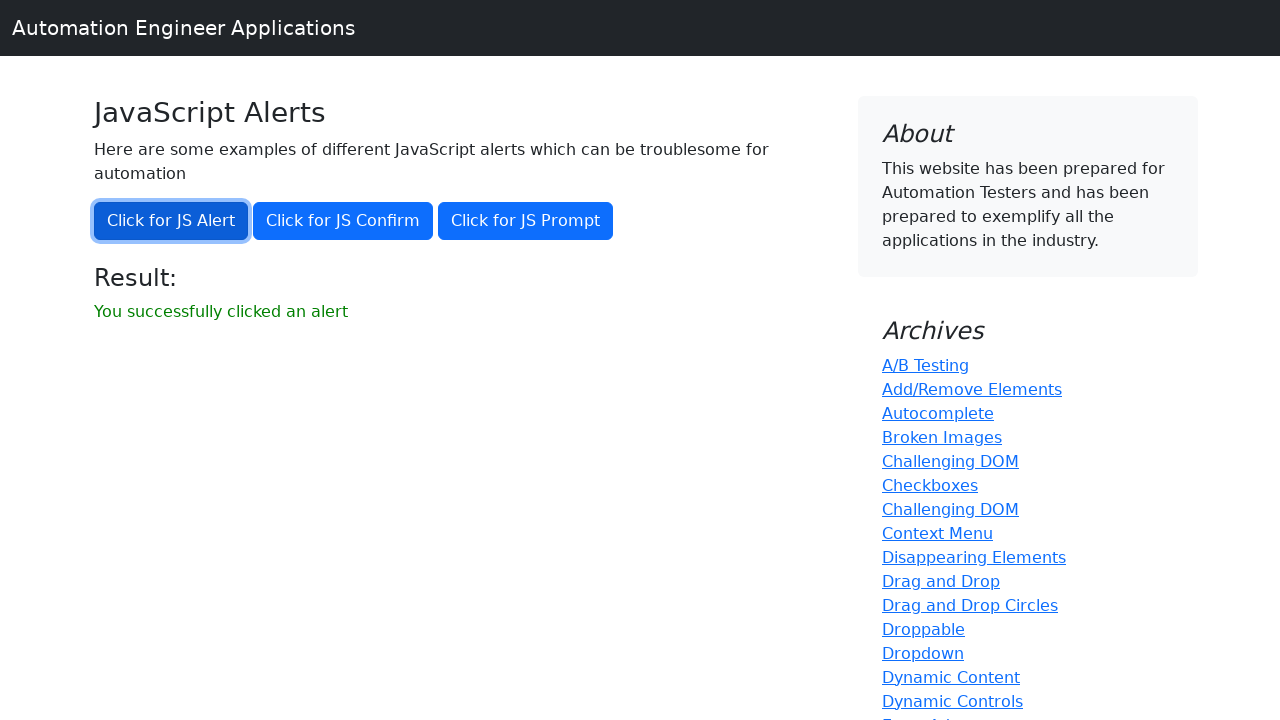

Verified result message: 'You successfully clicked an alert'
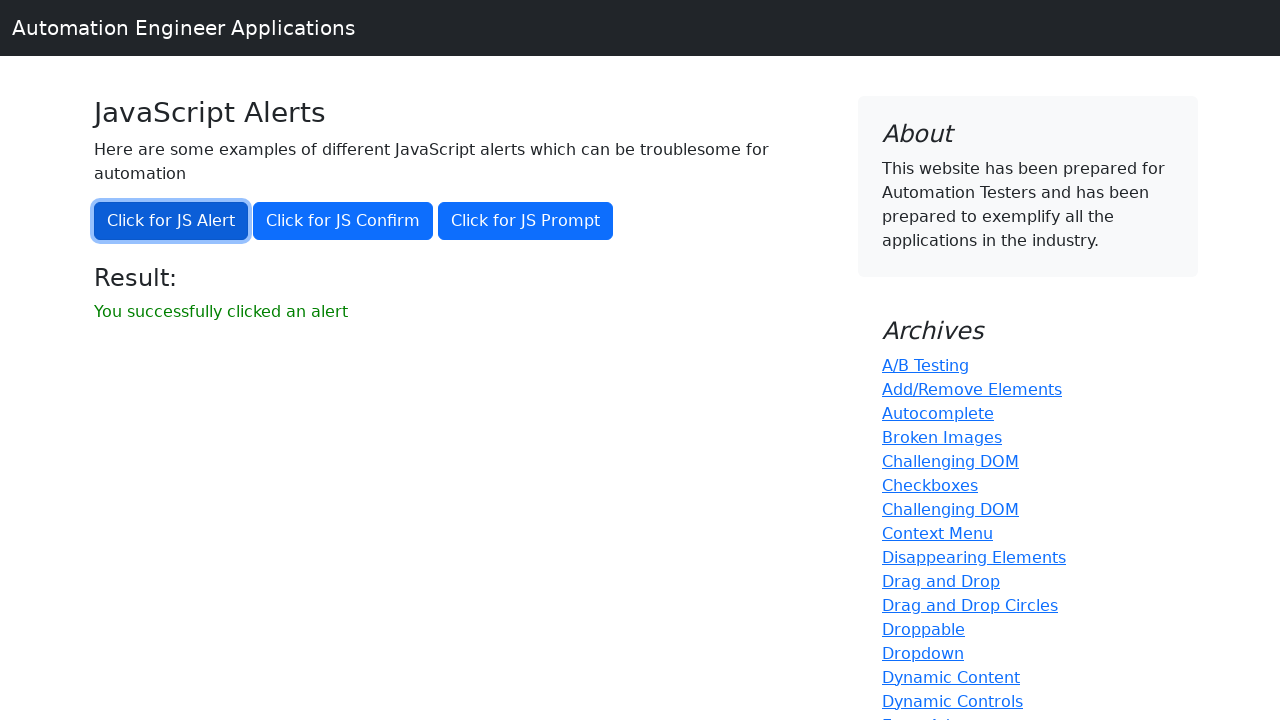

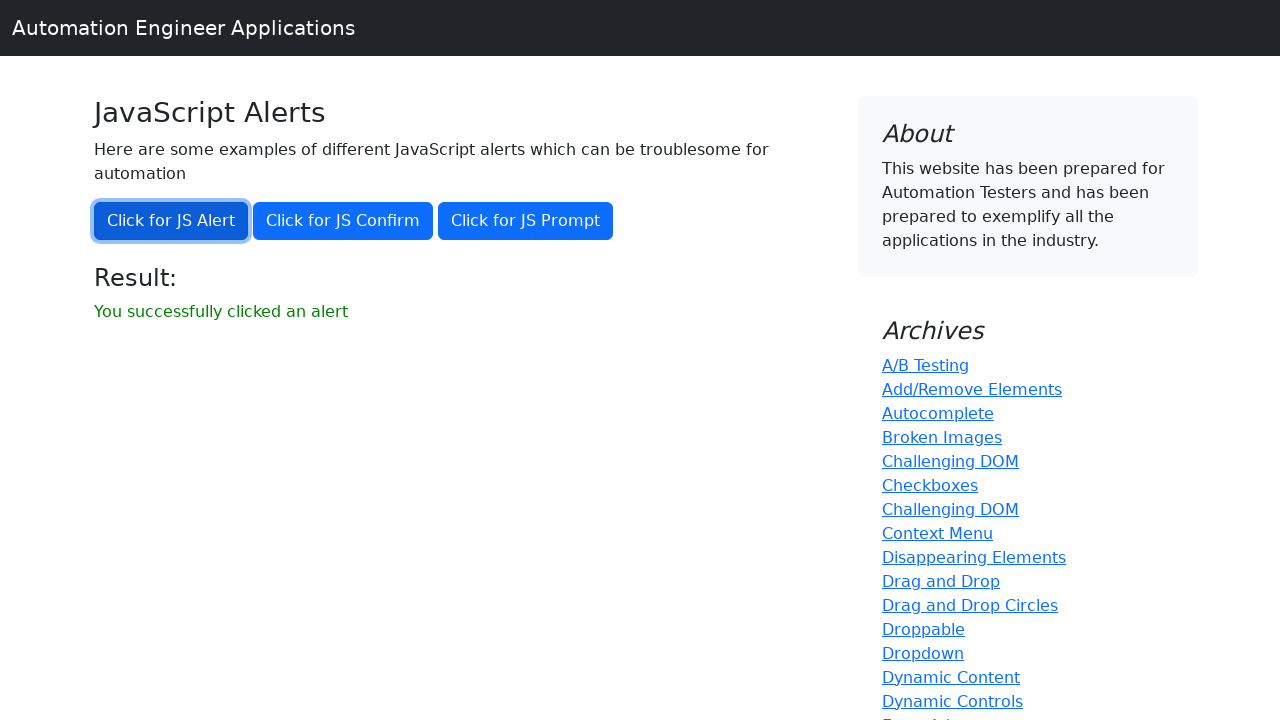